Tests navigation functionality by navigating through a multi-page sequence, clicking on links labeled "2" and "3" to move between pages, and verifying expected content is present on each page.

Starting URL: https://bonigarcia.dev/selenium-webdriver-java/navigation1.html

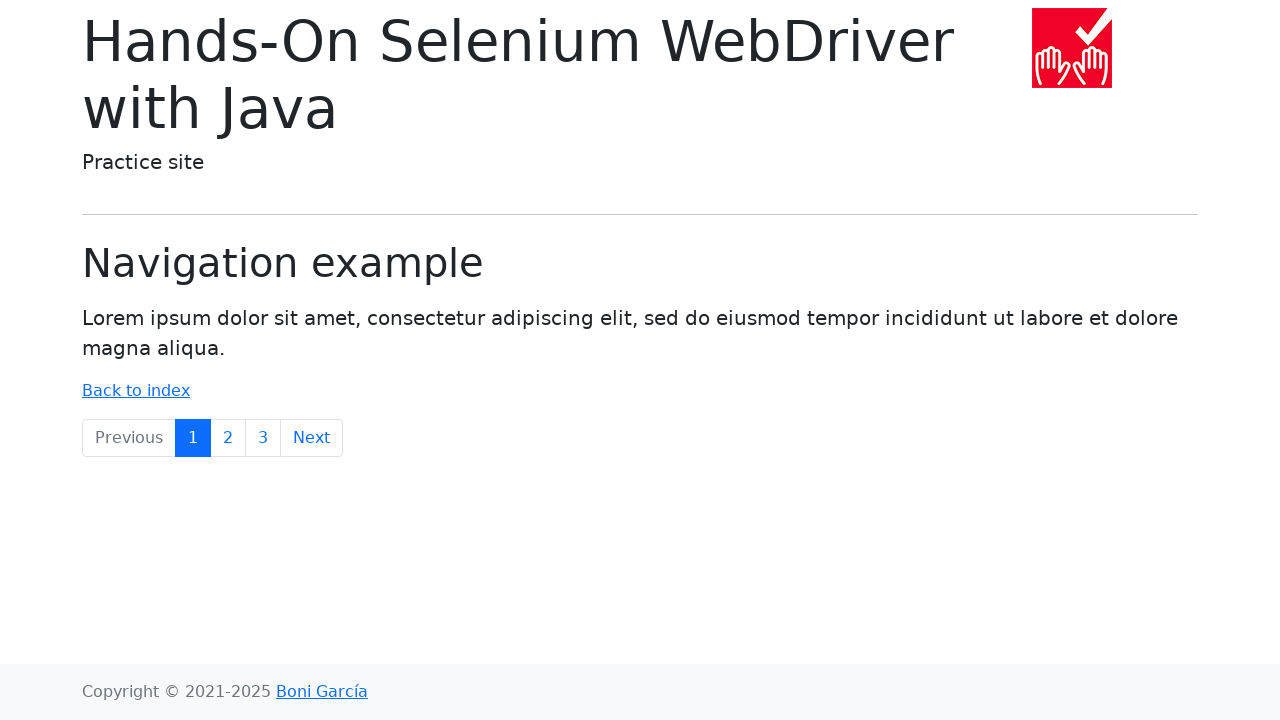

Waited for body element to load on initial page
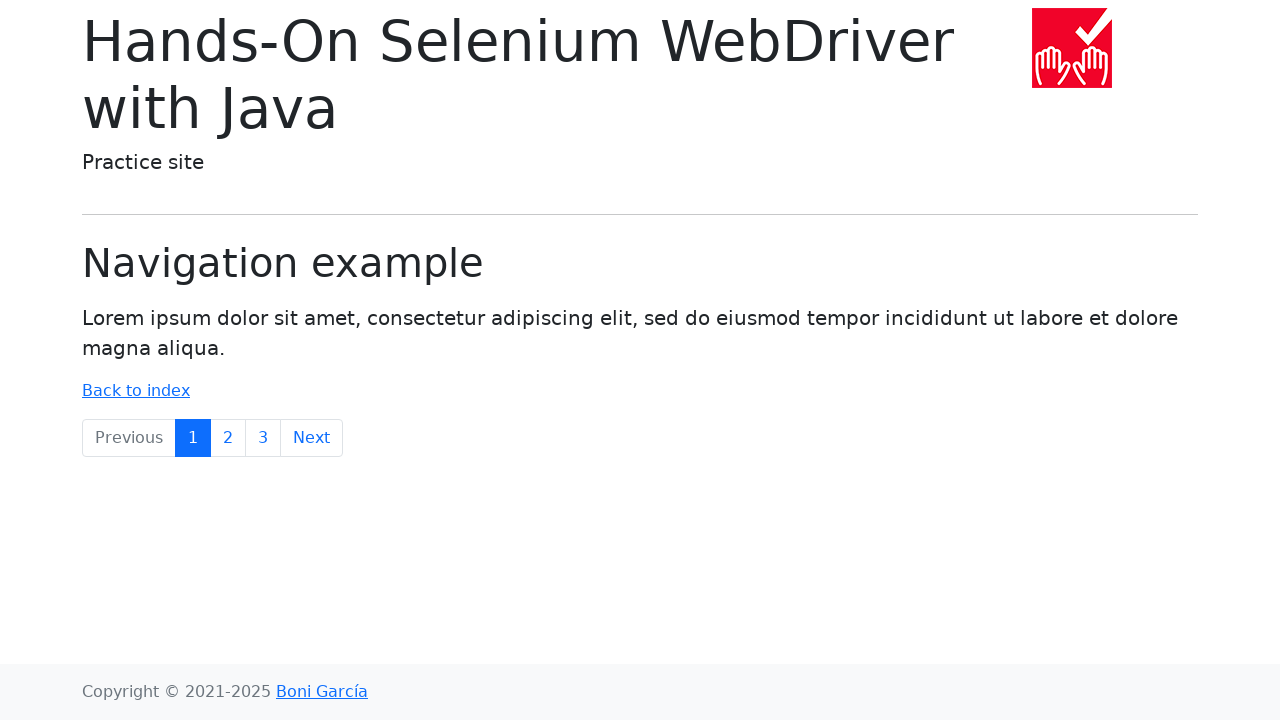

Verified initial page contains 'Lorem ipsum' text
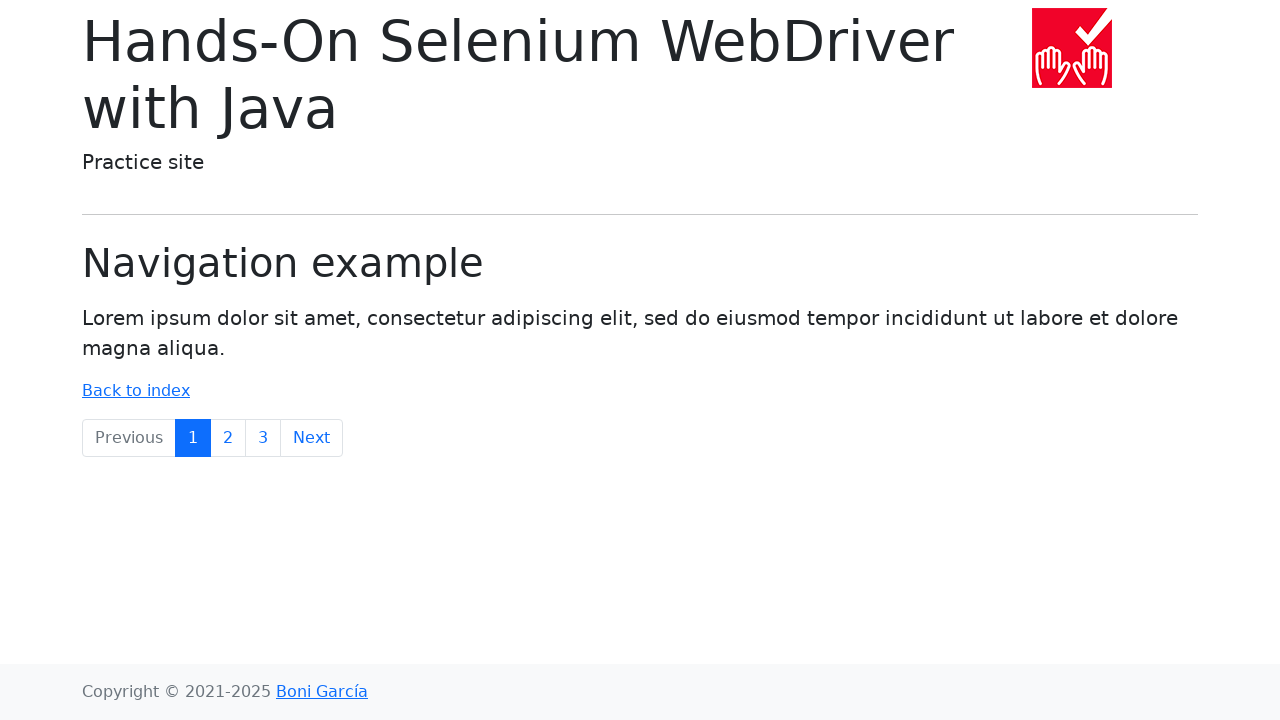

Clicked link '2' to navigate to second page at (228, 438) on text=2
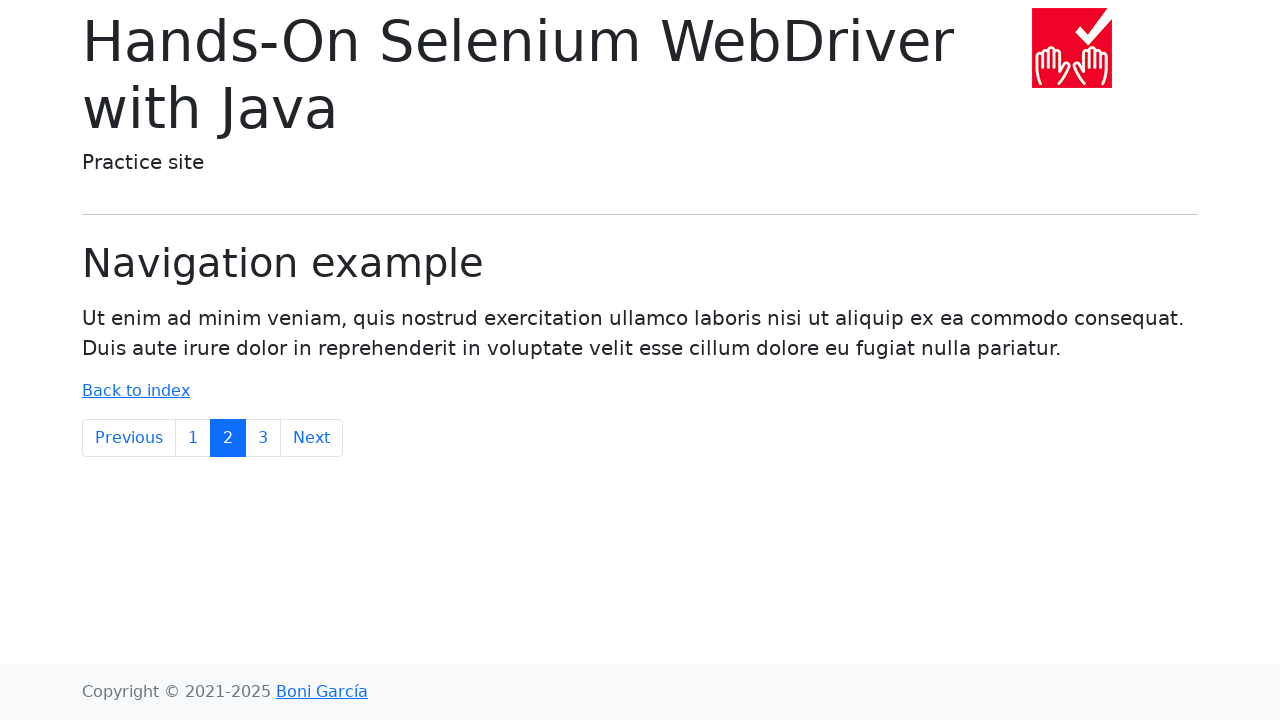

Verified second page contains 'Ut enim' text
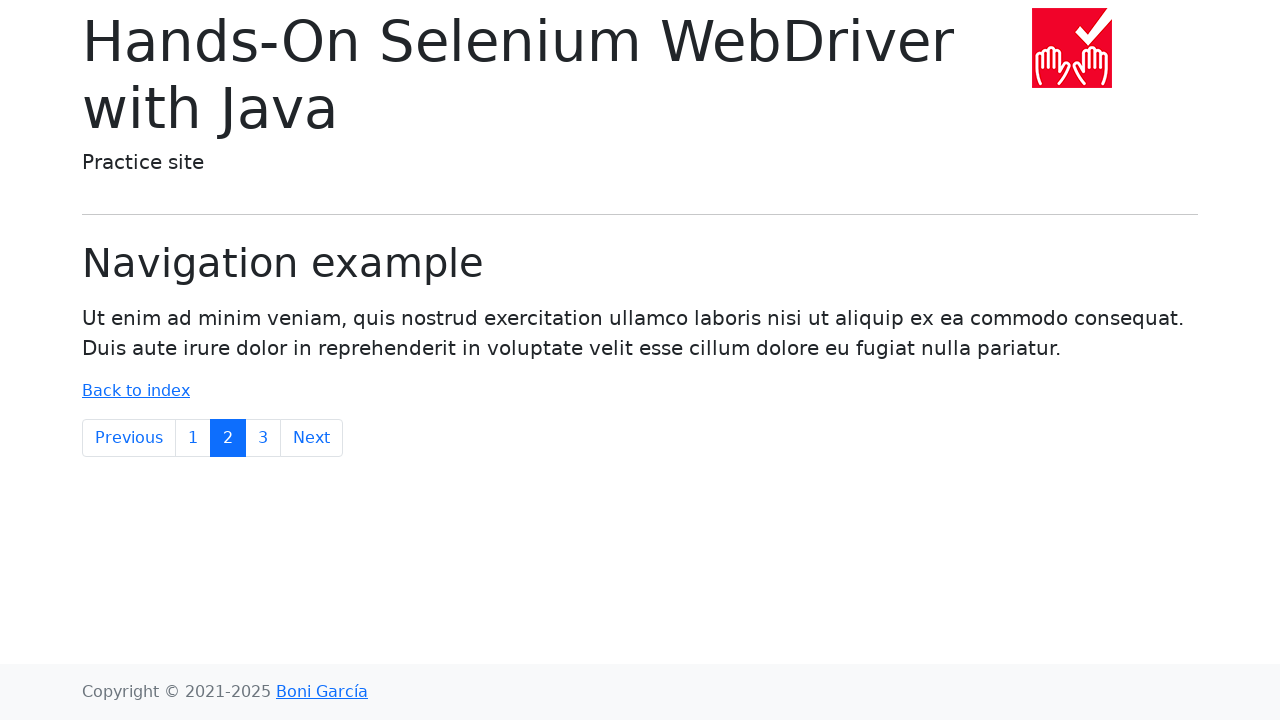

Clicked link '3' to navigate to third page at (263, 438) on text=3
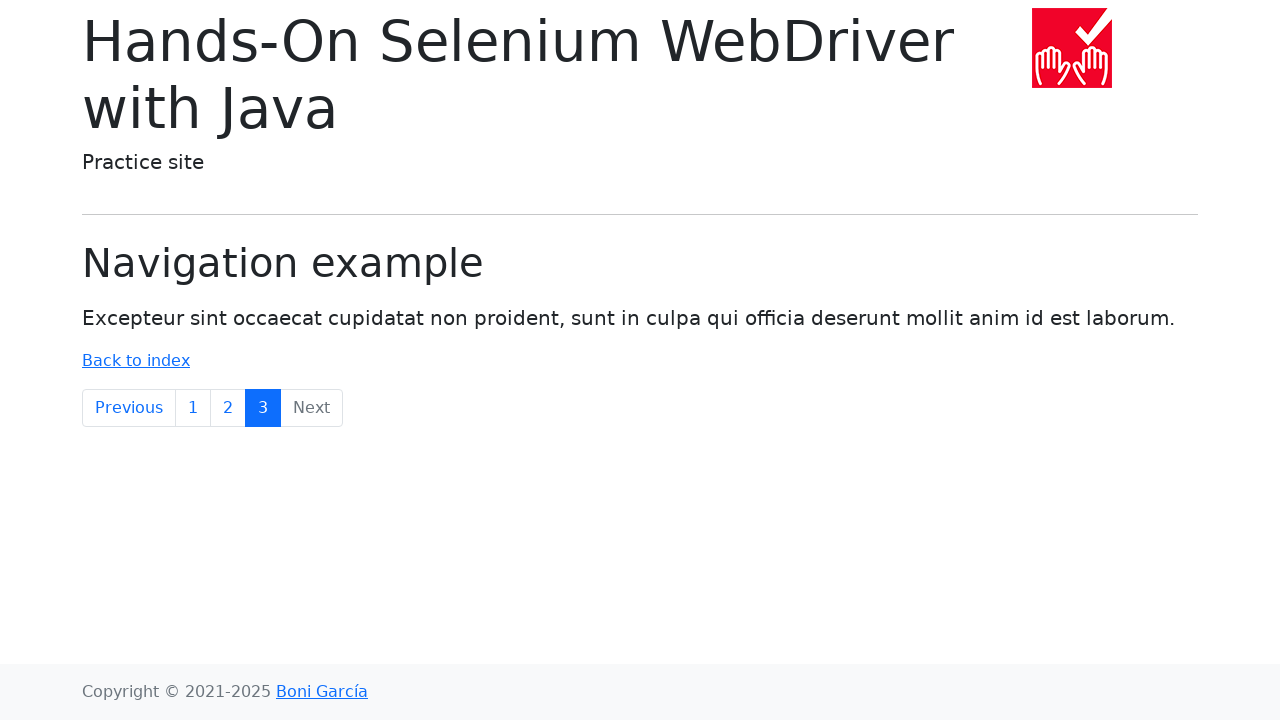

Verified third page contains 'Excepteur sint' text
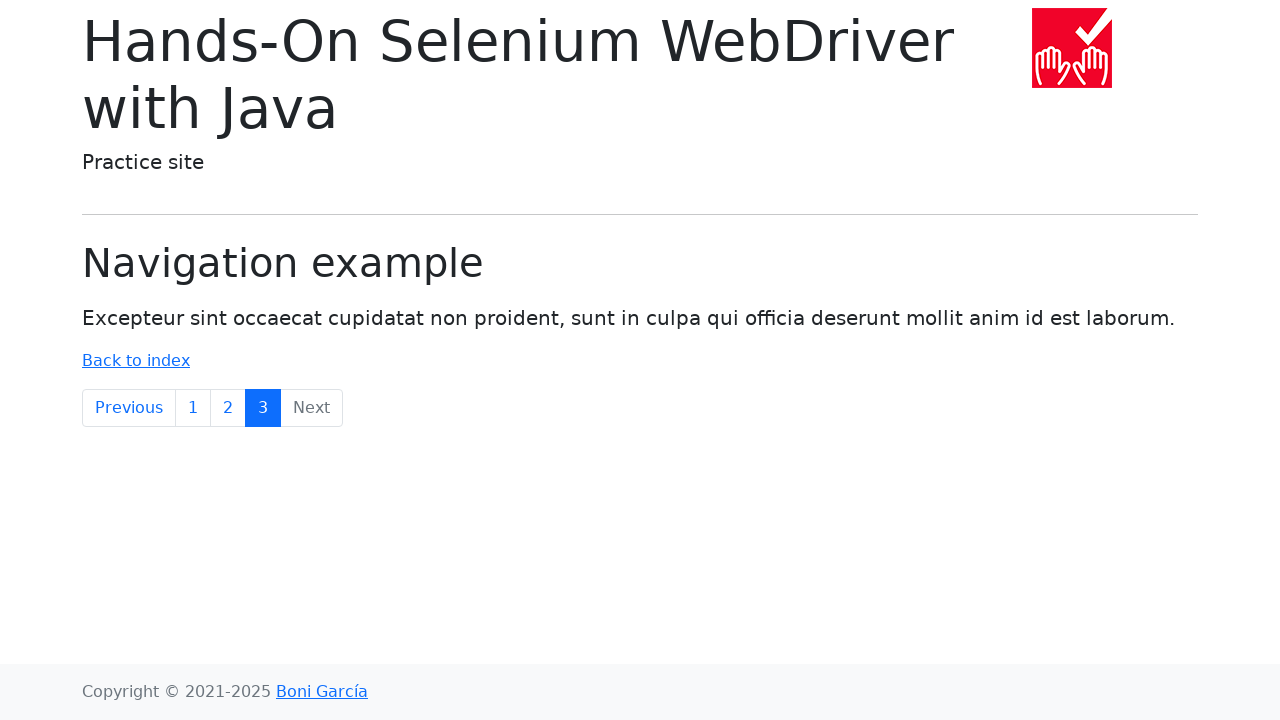

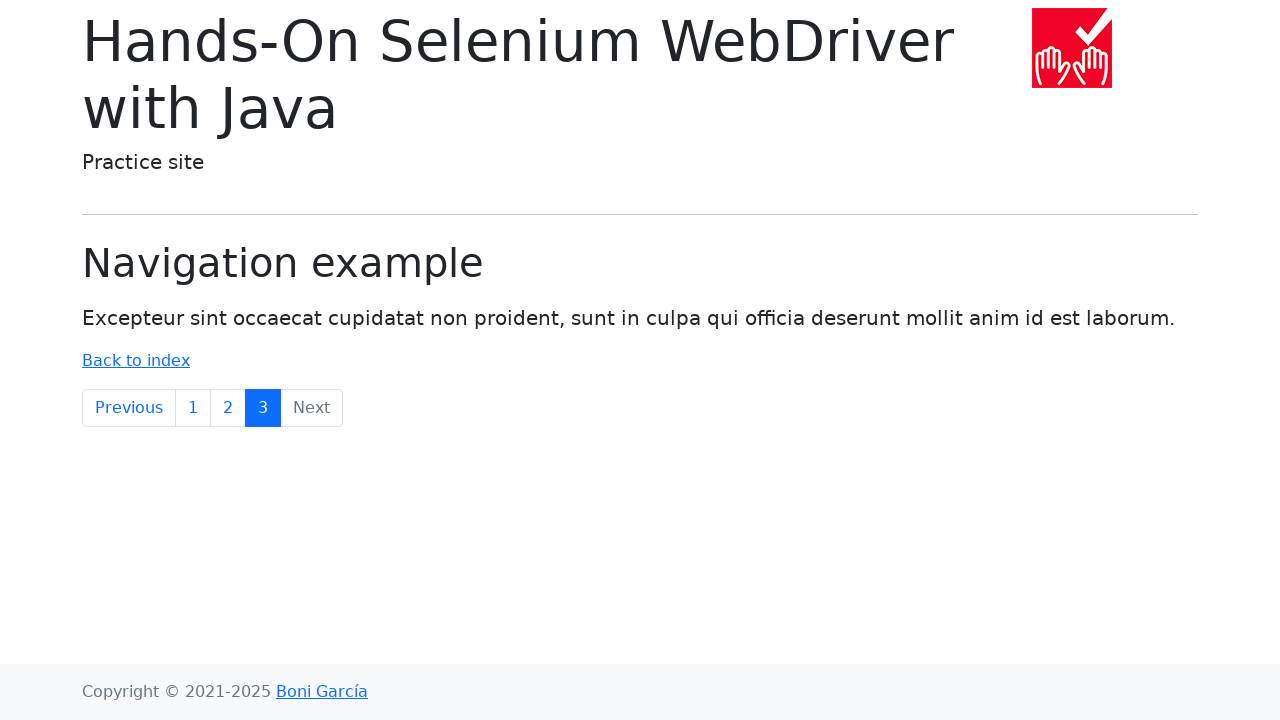